Tests hover functionality by hovering over the third figure and verifying the user name appears

Starting URL: https://the-internet.herokuapp.com/hovers

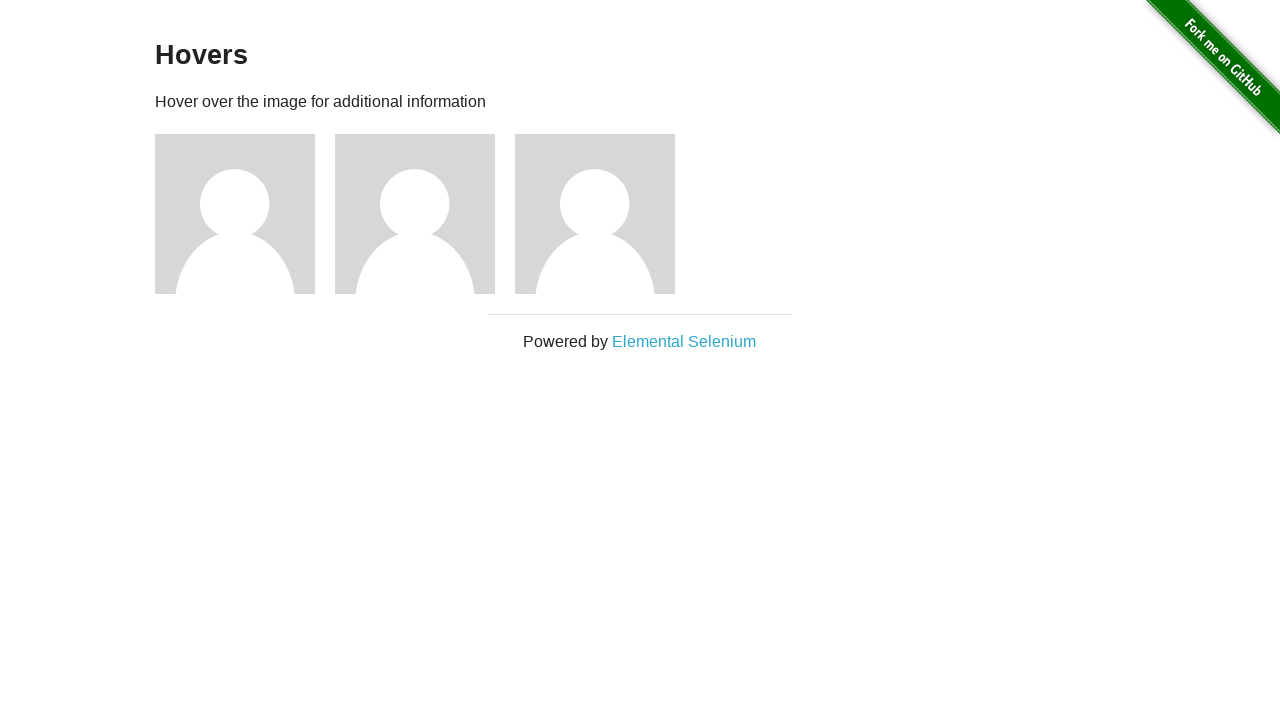

Hovered over the third figure element at (605, 214) on .figure:nth-child(5)
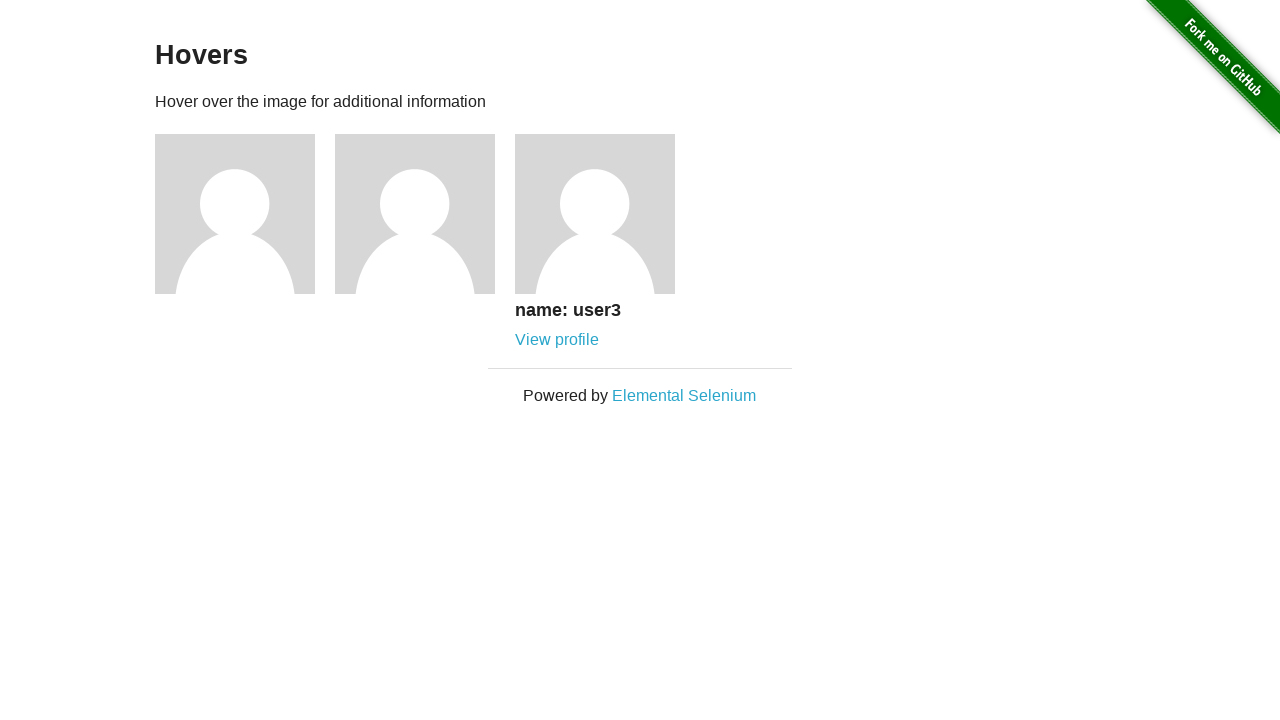

User name caption appeared on figure 3
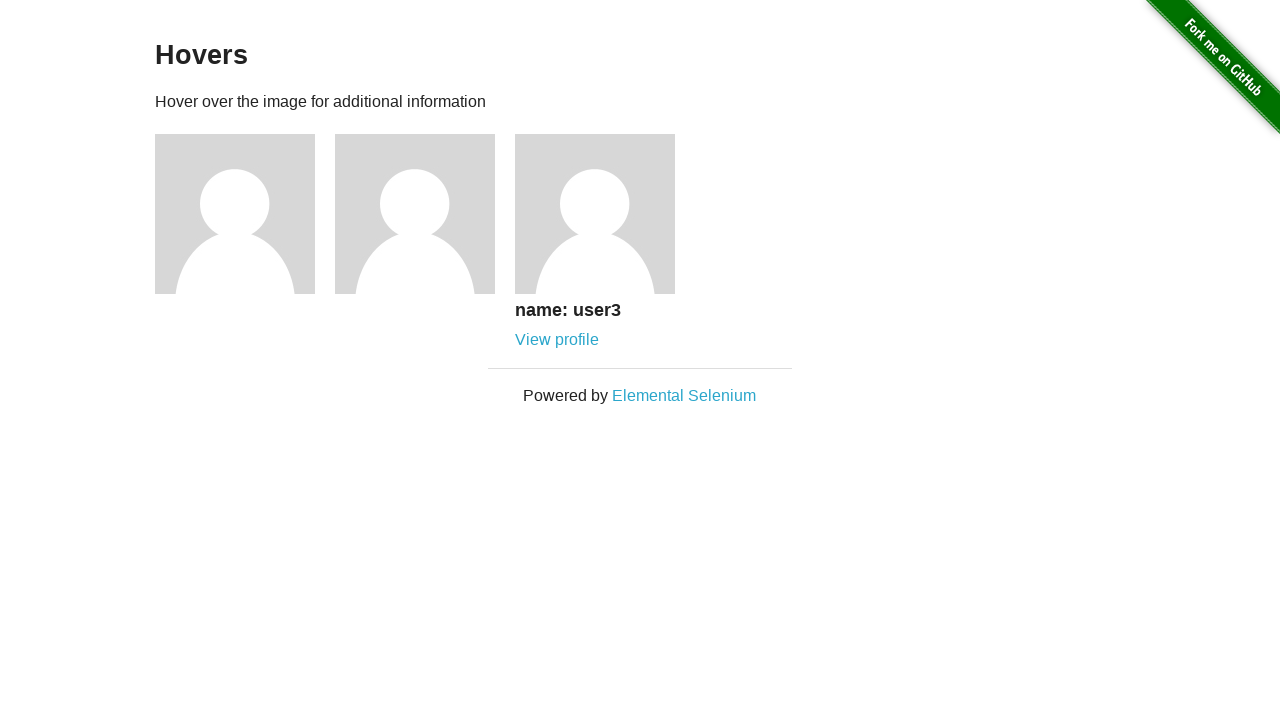

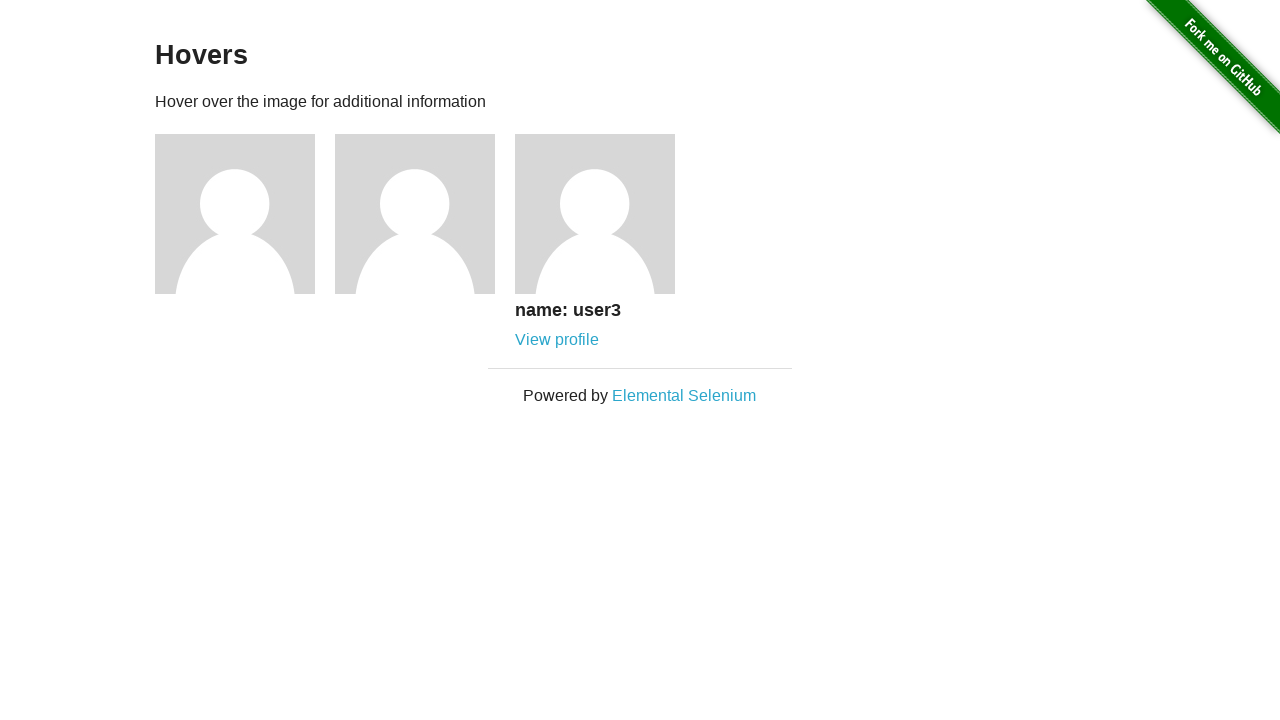